Clicks on the Links button to navigate to links section, then clicks on the Home link

Starting URL: https://demoqa.com/elements

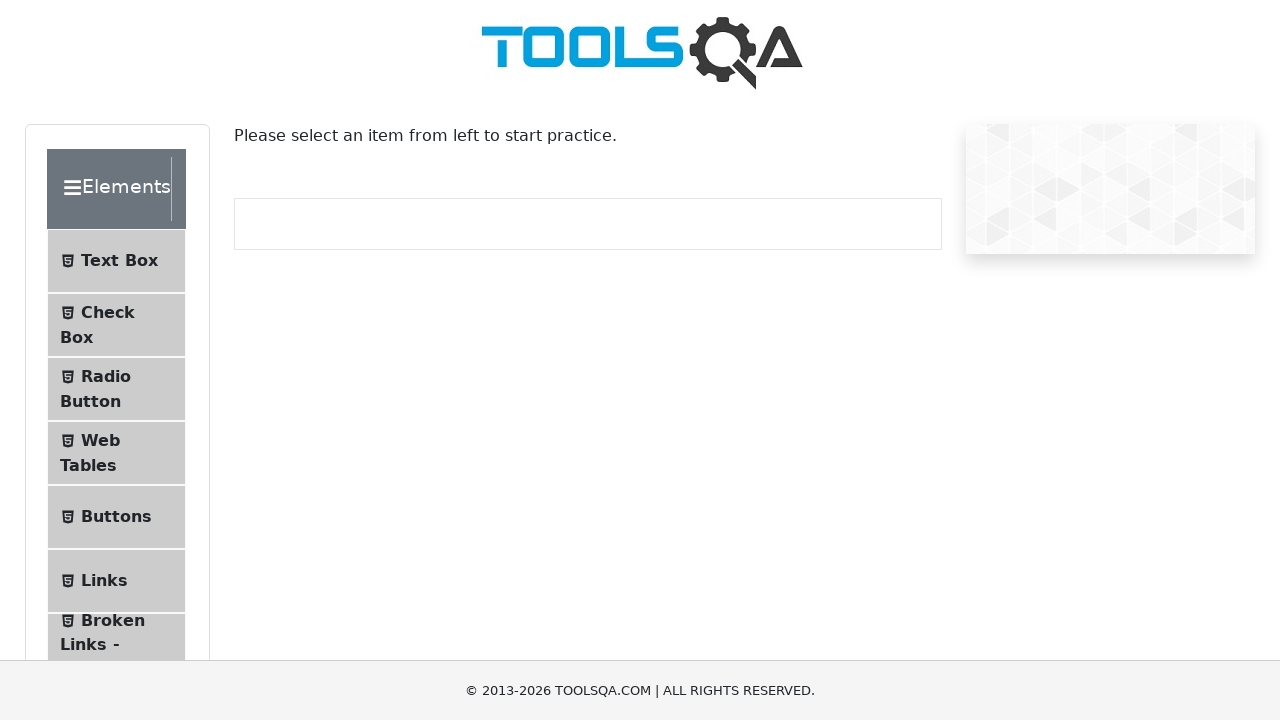

Clicked on Links button in the sidebar to navigate to links section at (104, 581) on xpath=//span[text()='Links']
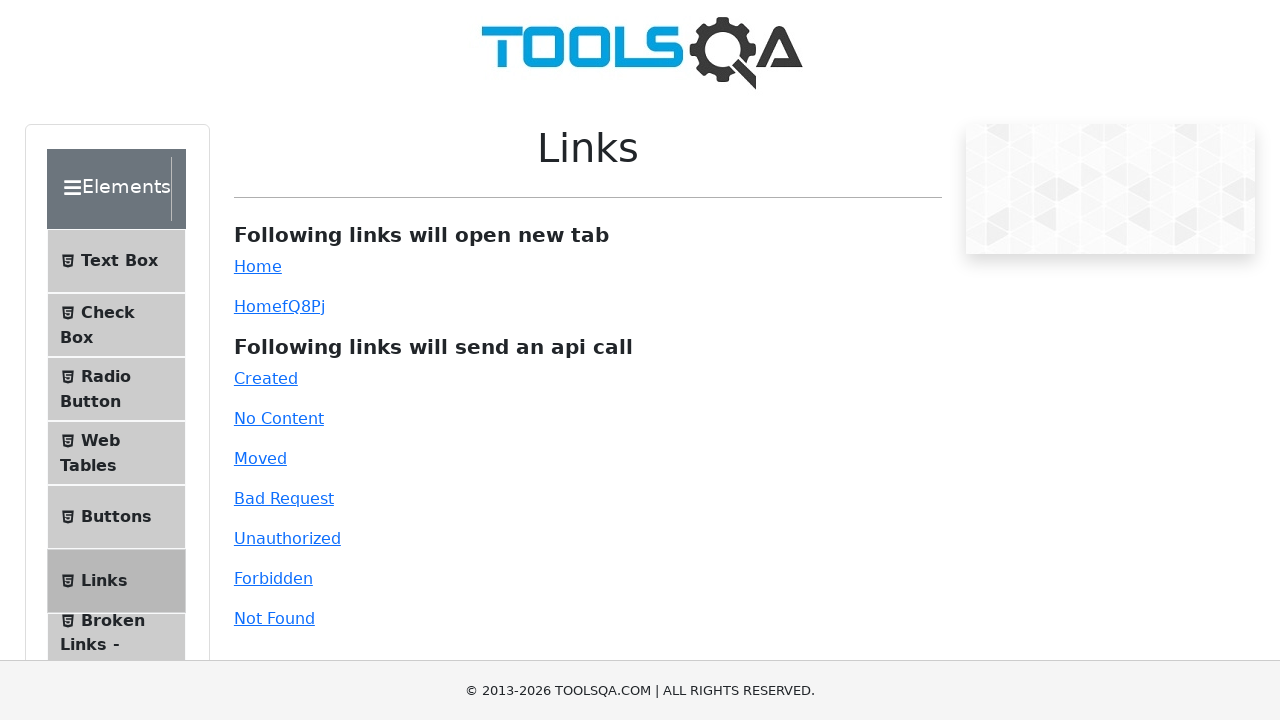

Clicked on Home link at (258, 266) on text=Home
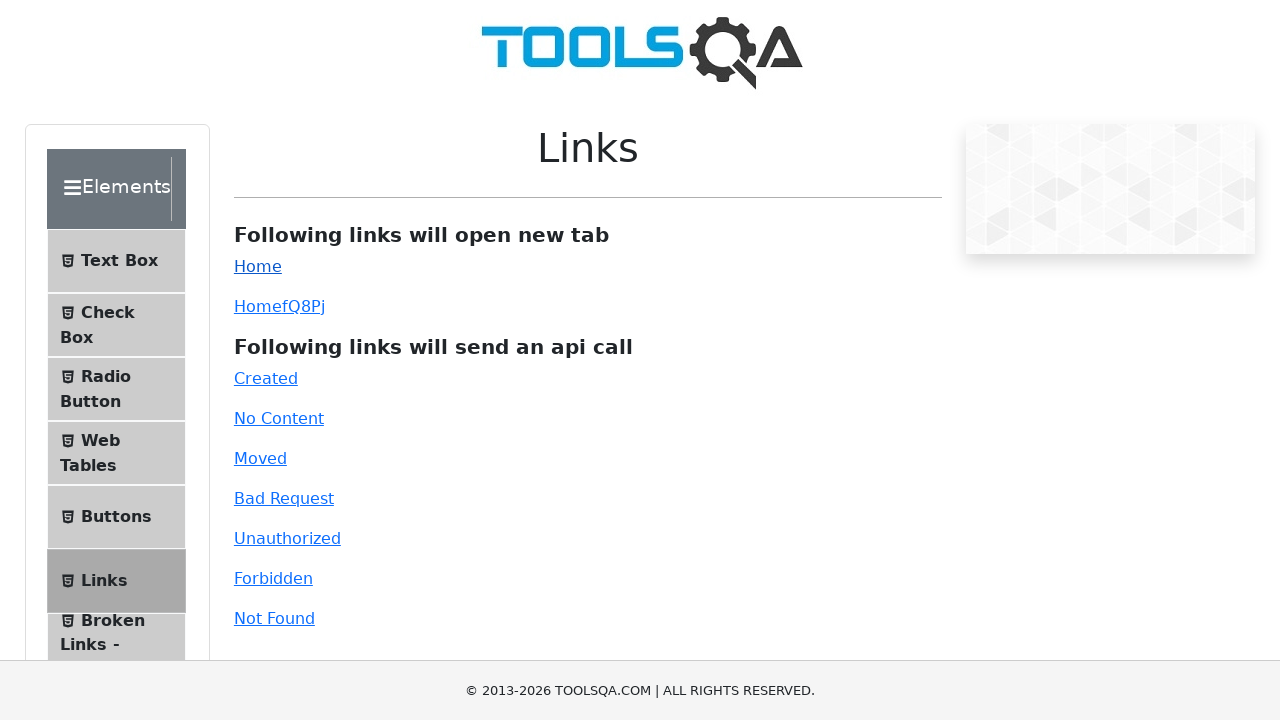

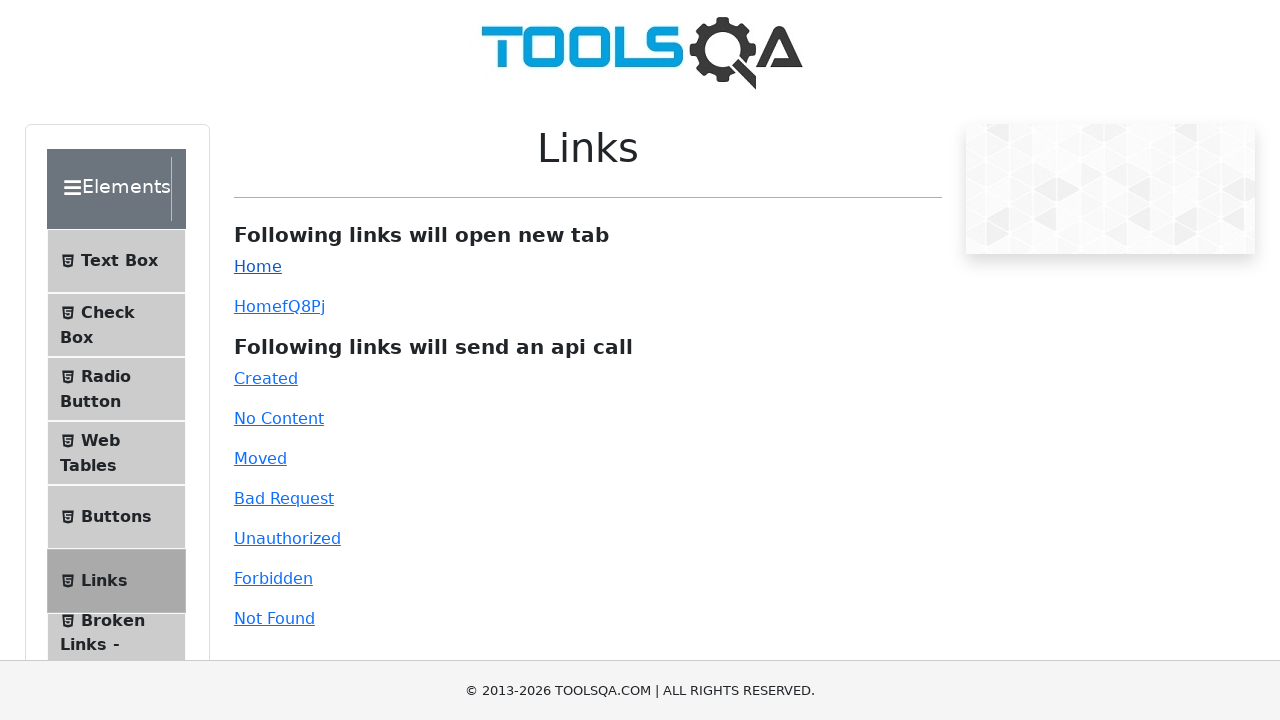